Navigates to Shiva Concept Solution website and verifies the page loads successfully

Starting URL: https://www.shivaconceptsolution.com

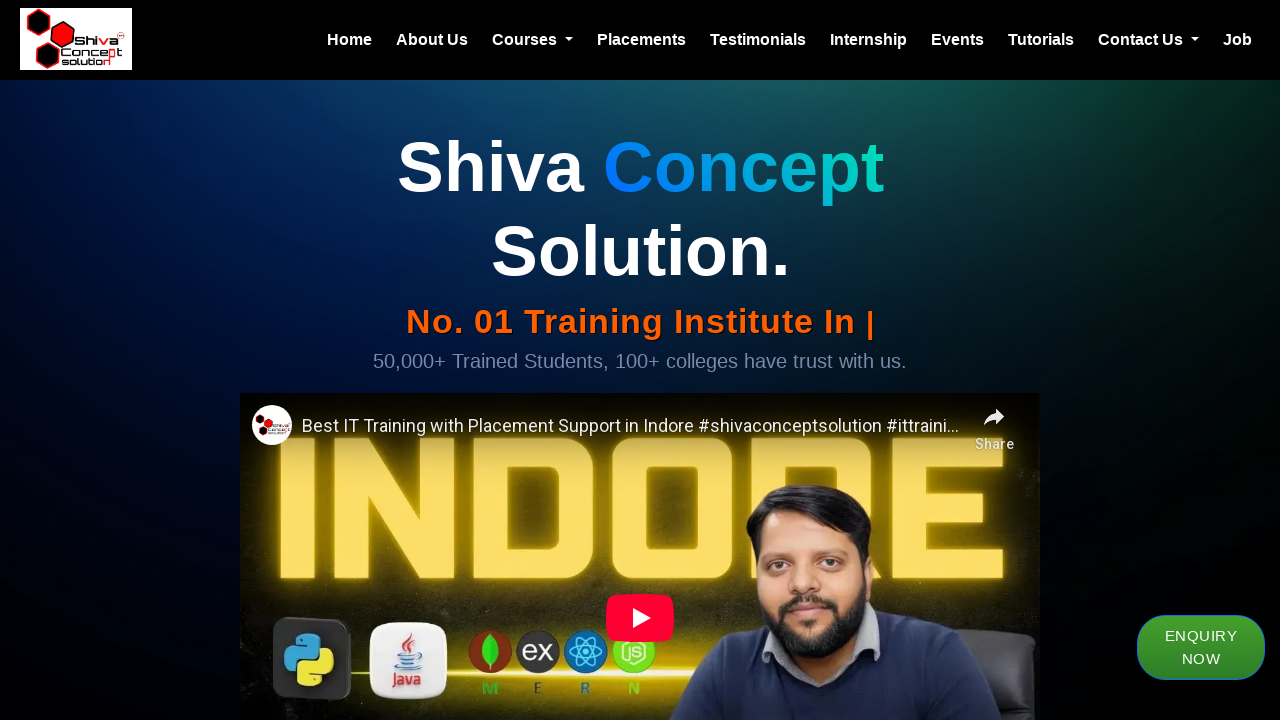

Waited for page DOM content to load
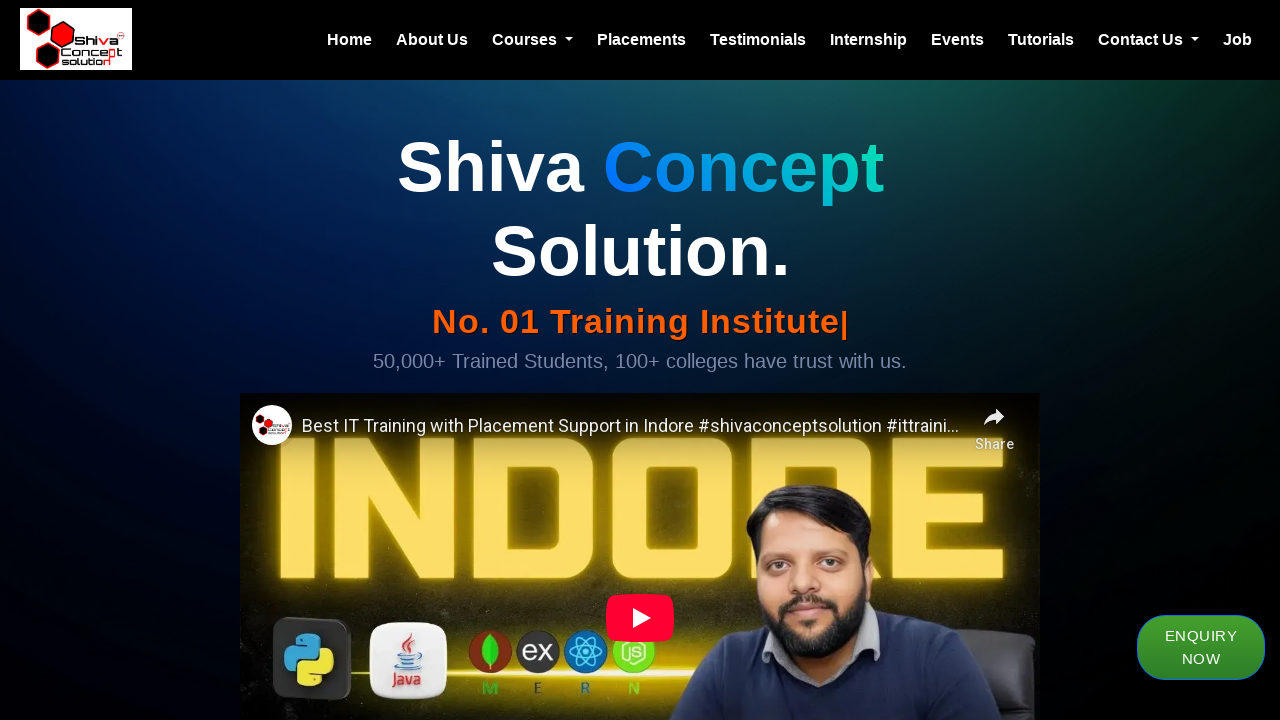

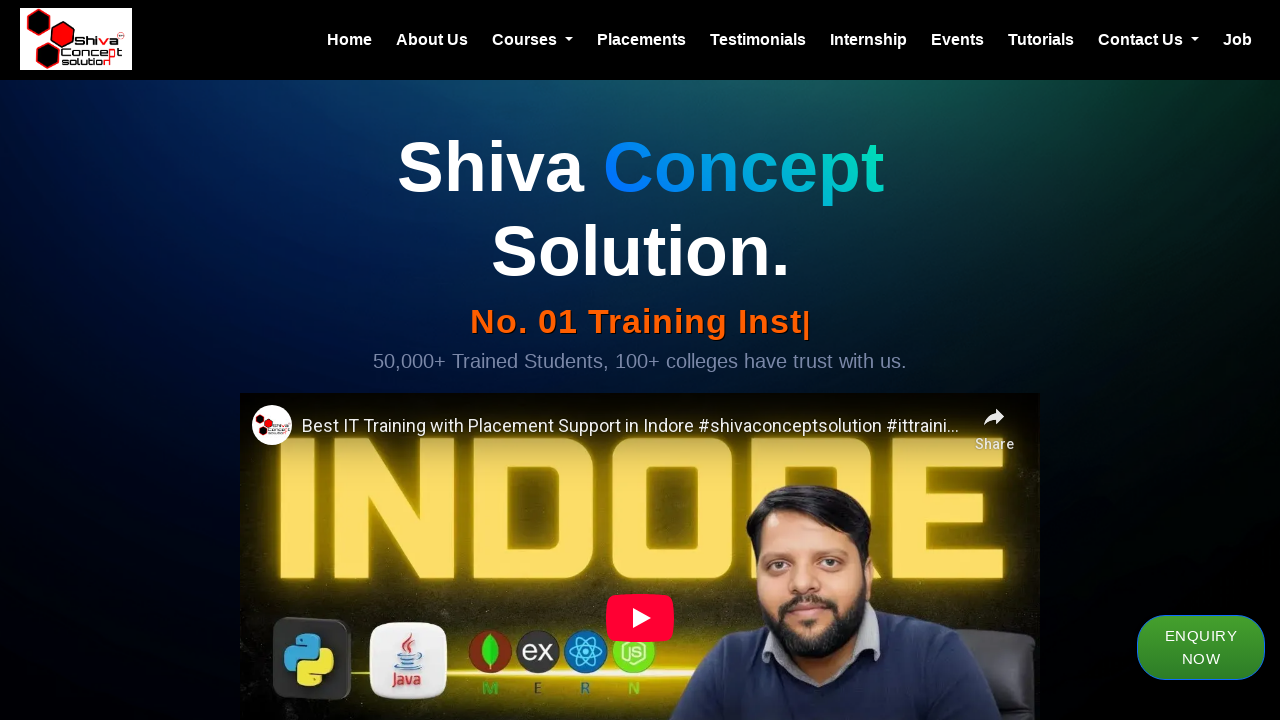